Tests a registration form by filling in first name, last name, and email fields, then submitting and verifying the success message.

Starting URL: http://suninjuly.github.io/registration1.html

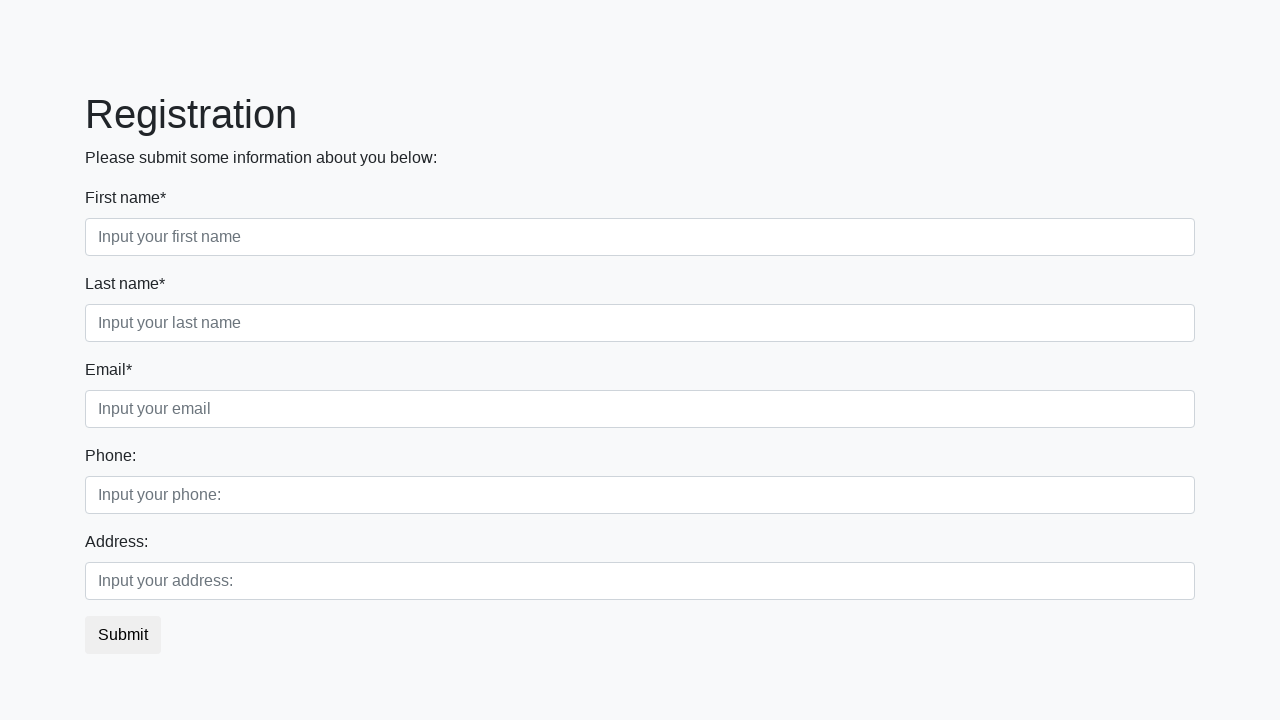

Filled first name field with 'Nikita' on //label[text()='First name*']/following-sibling::input
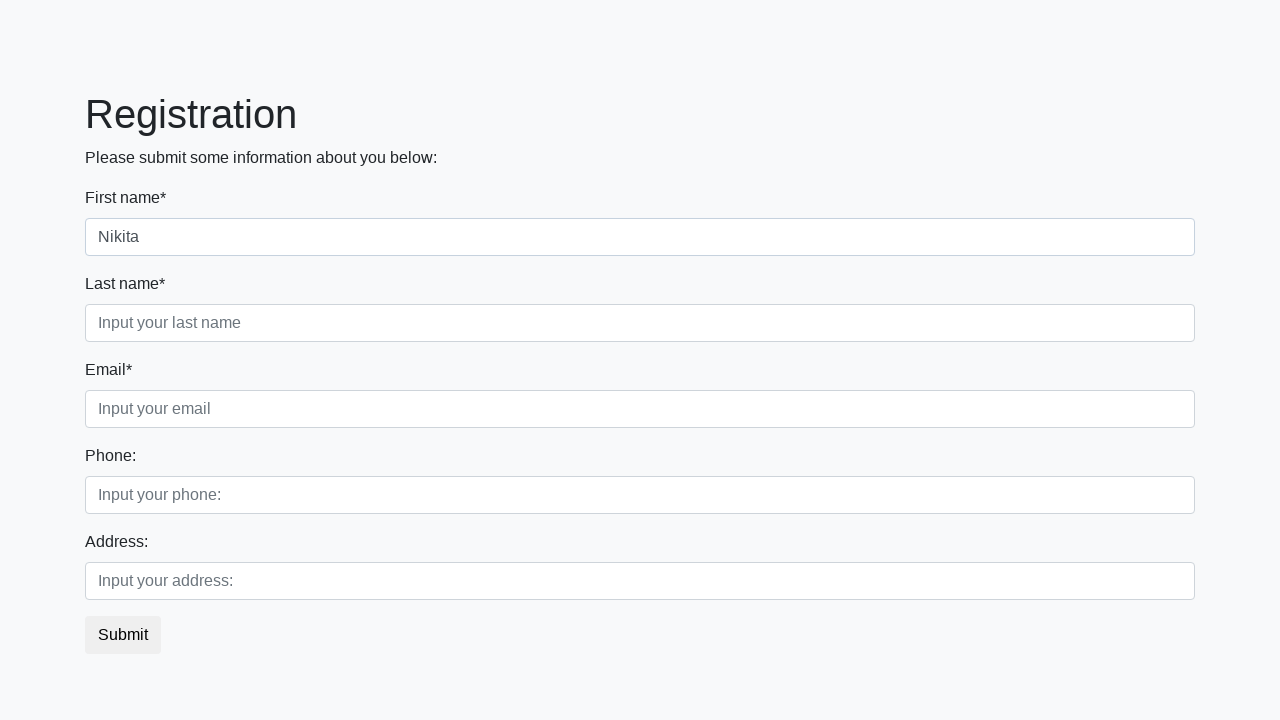

Filled last name field with 'Baksh' on //label[text()='Last name*']/following-sibling::input
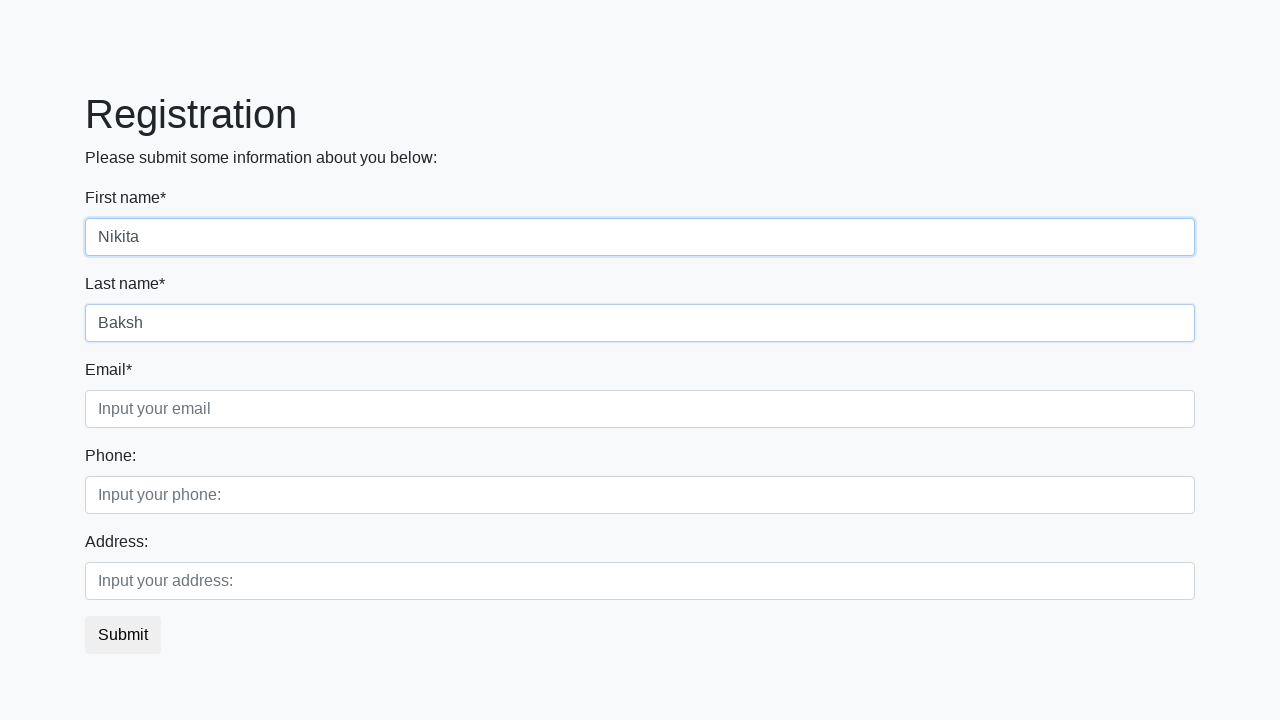

Filled email field with 'nikita@django.com' on //label[text()='Email*']/following-sibling::input
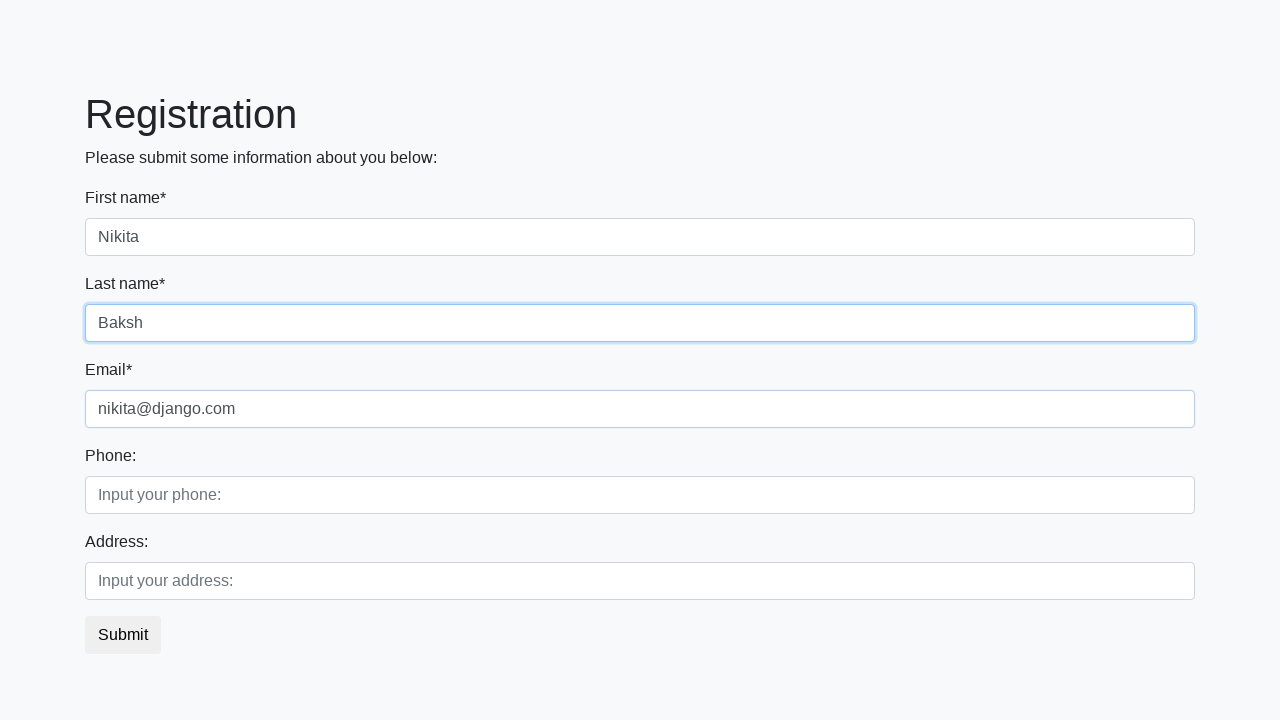

Clicked submit button to register at (123, 635) on button.btn
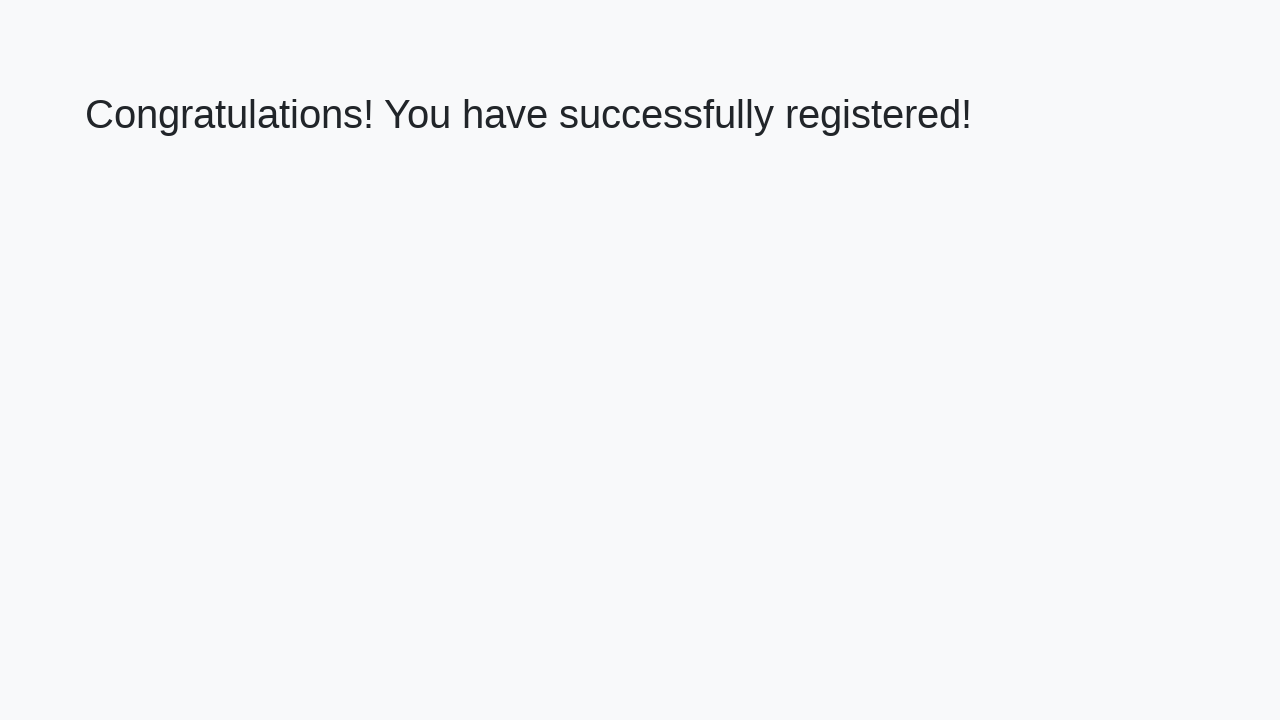

Success heading element loaded
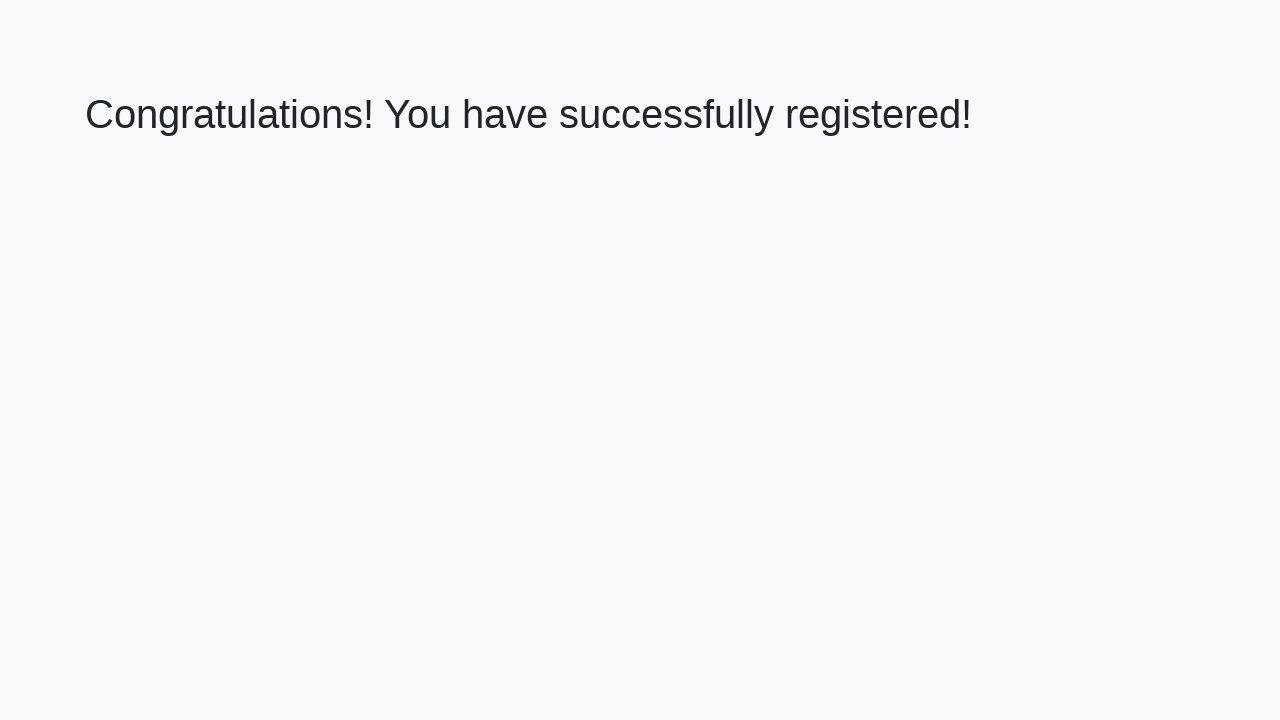

Retrieved success message text
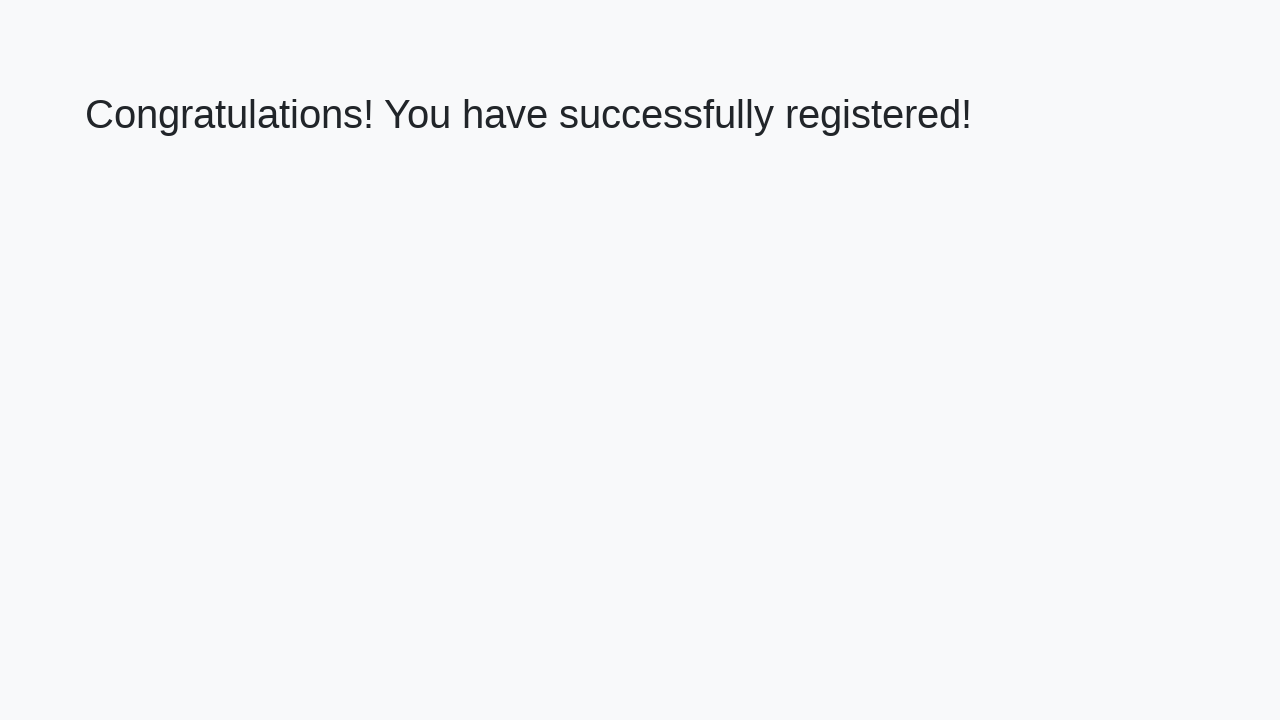

Verified success message: 'Congratulations! You have successfully registered!'
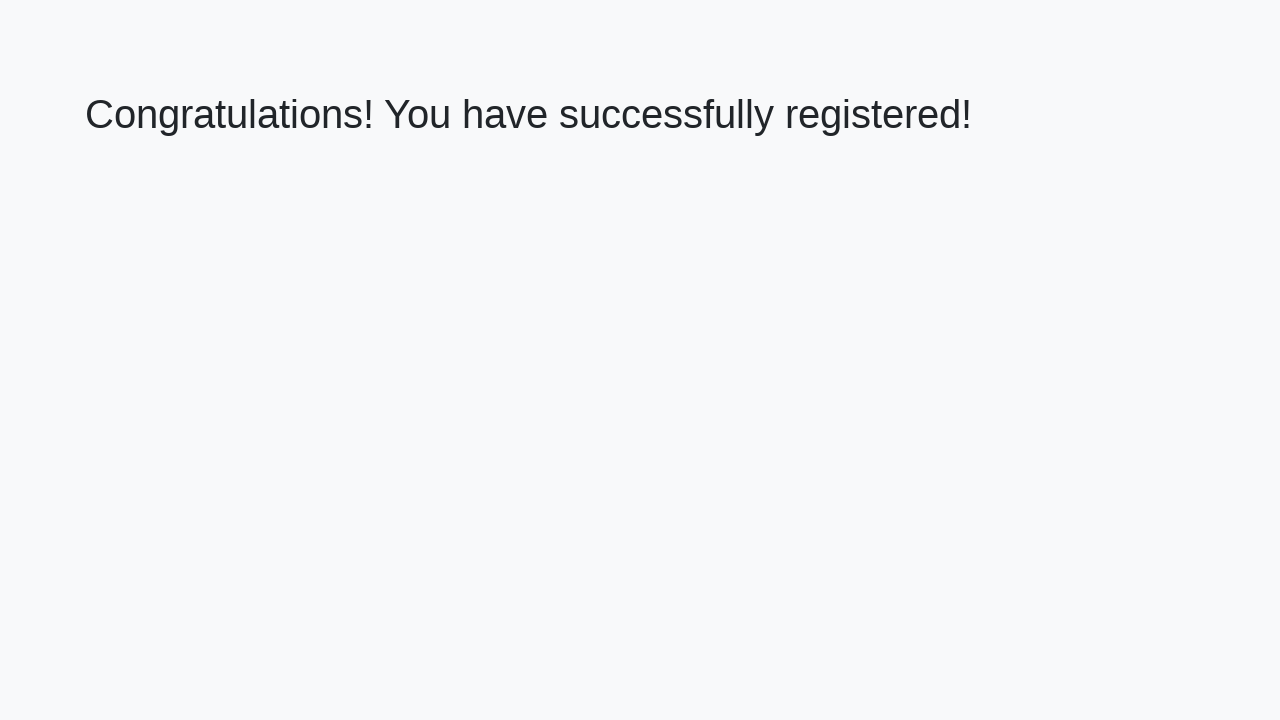

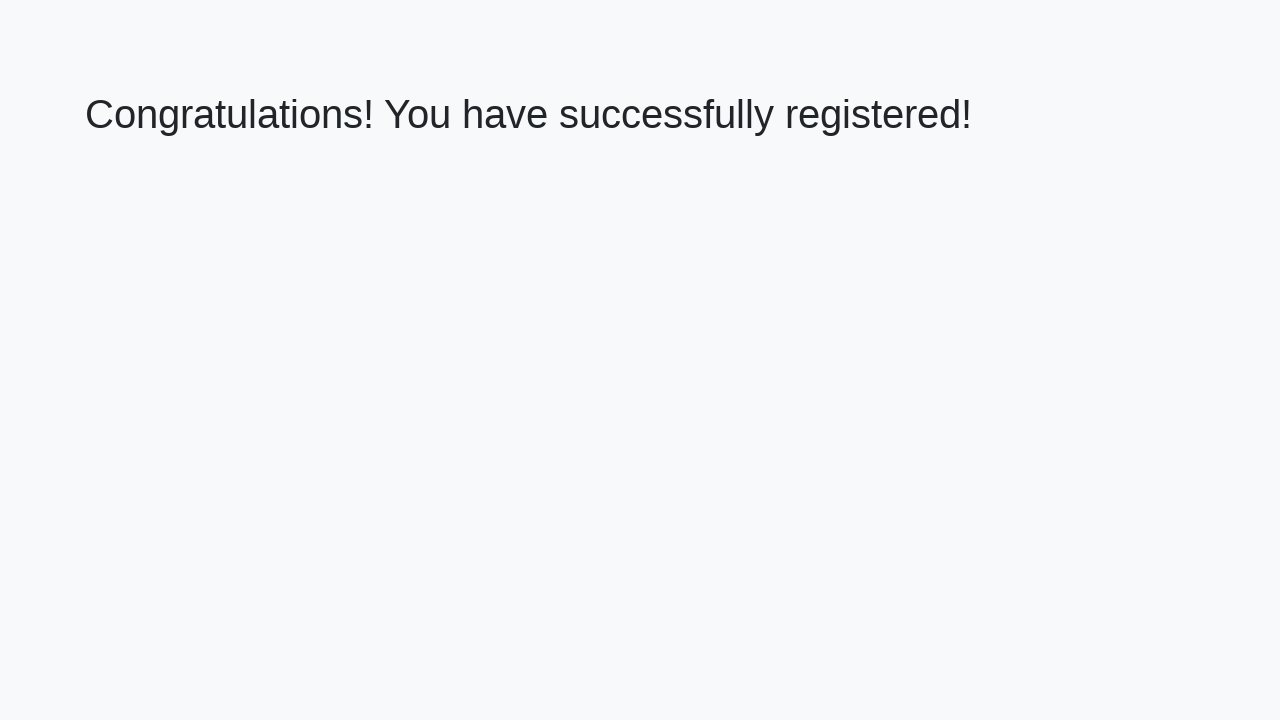